Tests registration form validation by entering mismatched email addresses and verifying the confirmation email error message.

Starting URL: https://alada.vn/tai-khoan/dang-ky.html

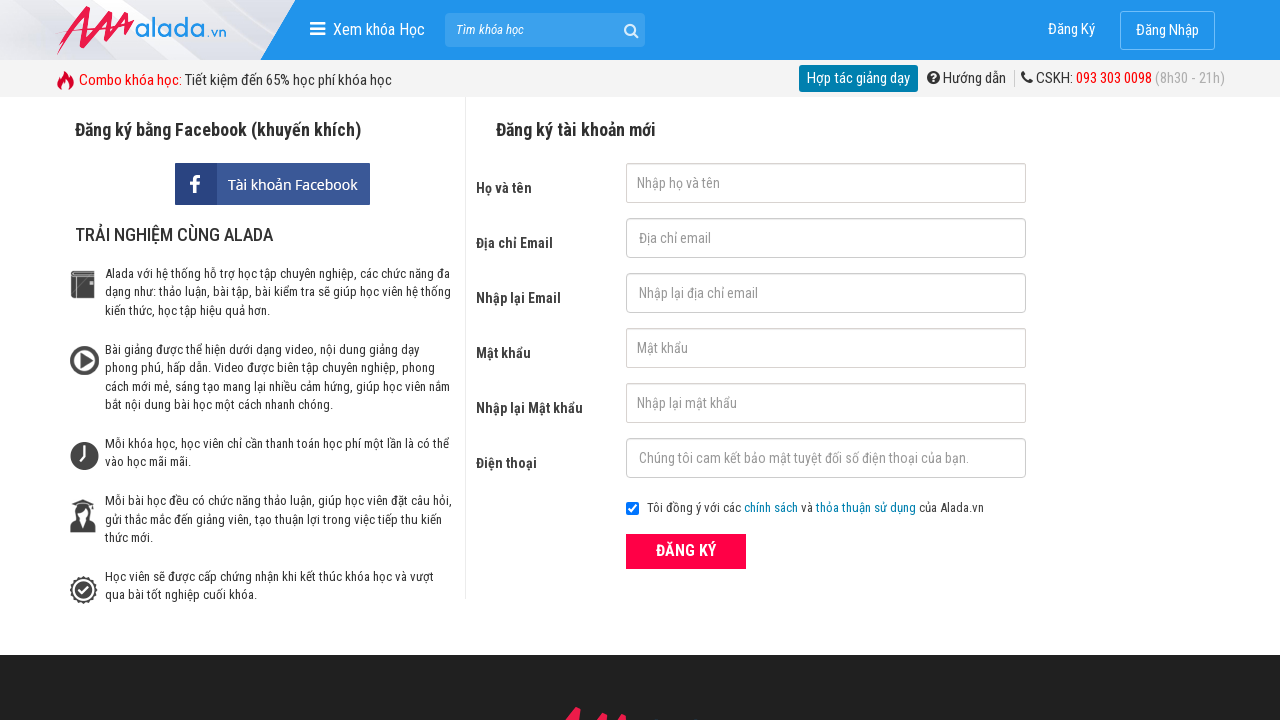

Filled firstname field with 'John Wick' on #txtFirstname
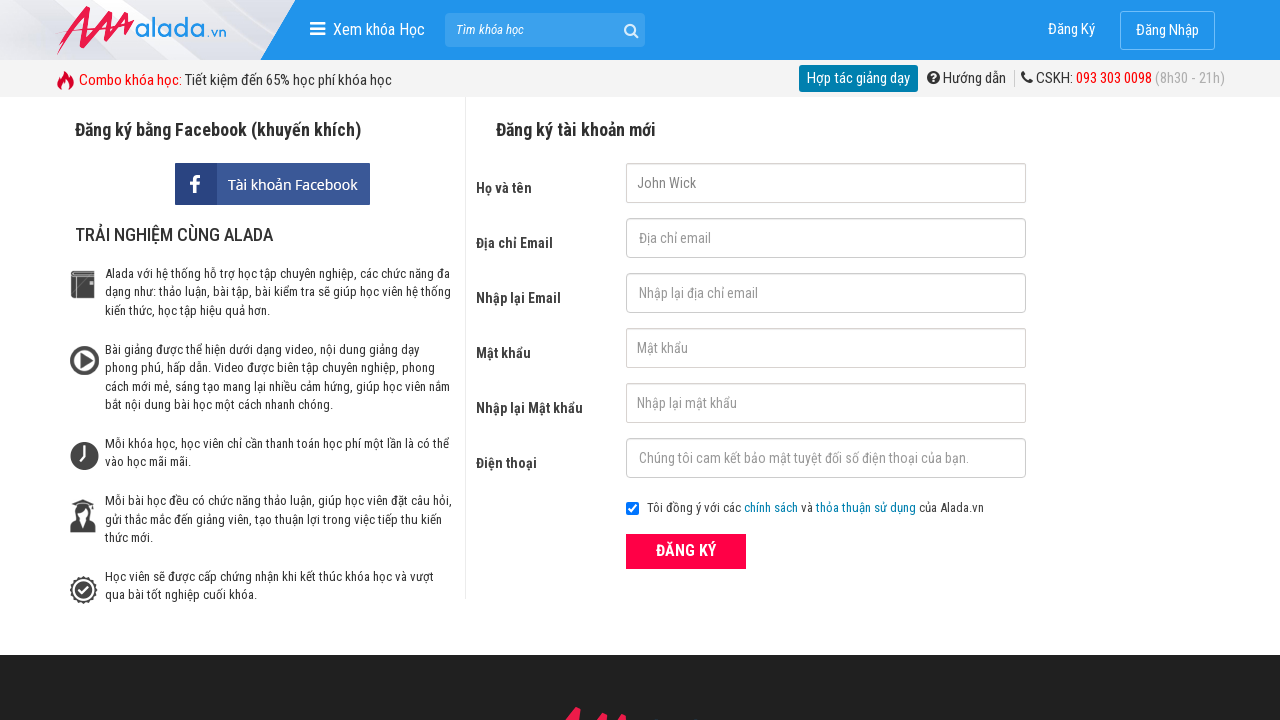

Filled email field with 'john@gmail.com' on #txtEmail
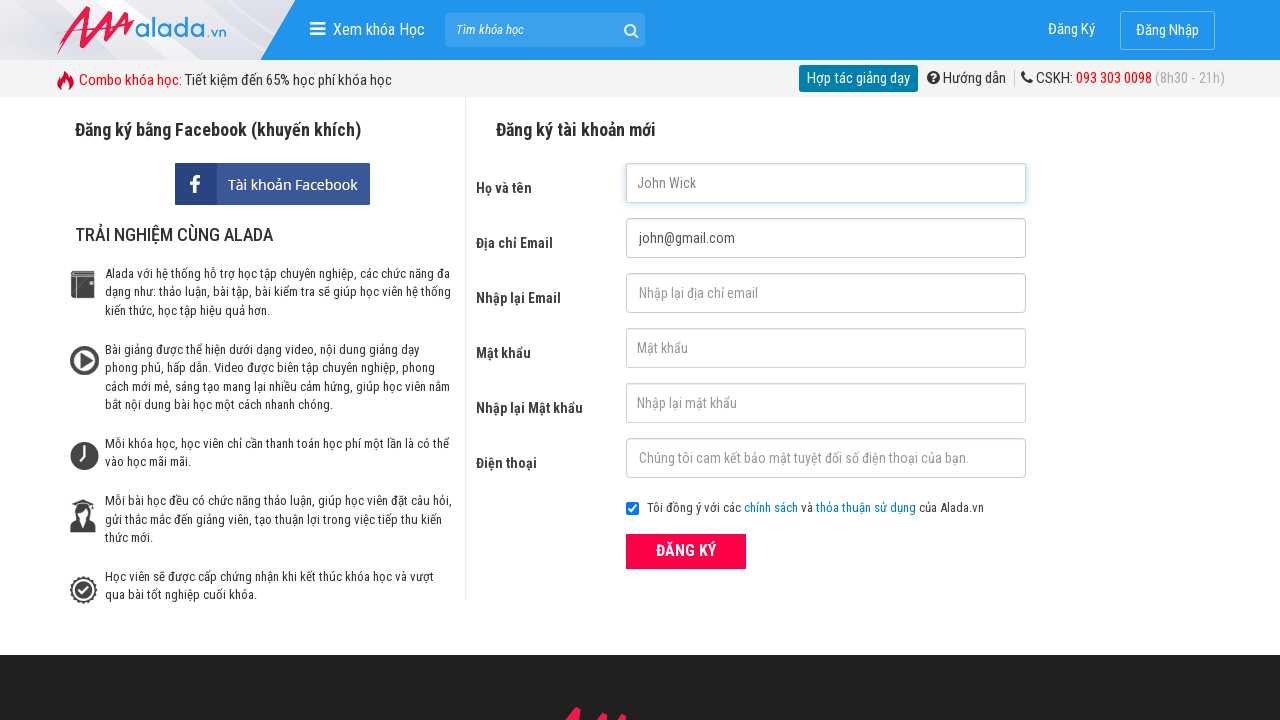

Filled confirmation email field with 'john@hotmail.net' (mismatched) on #txtCEmail
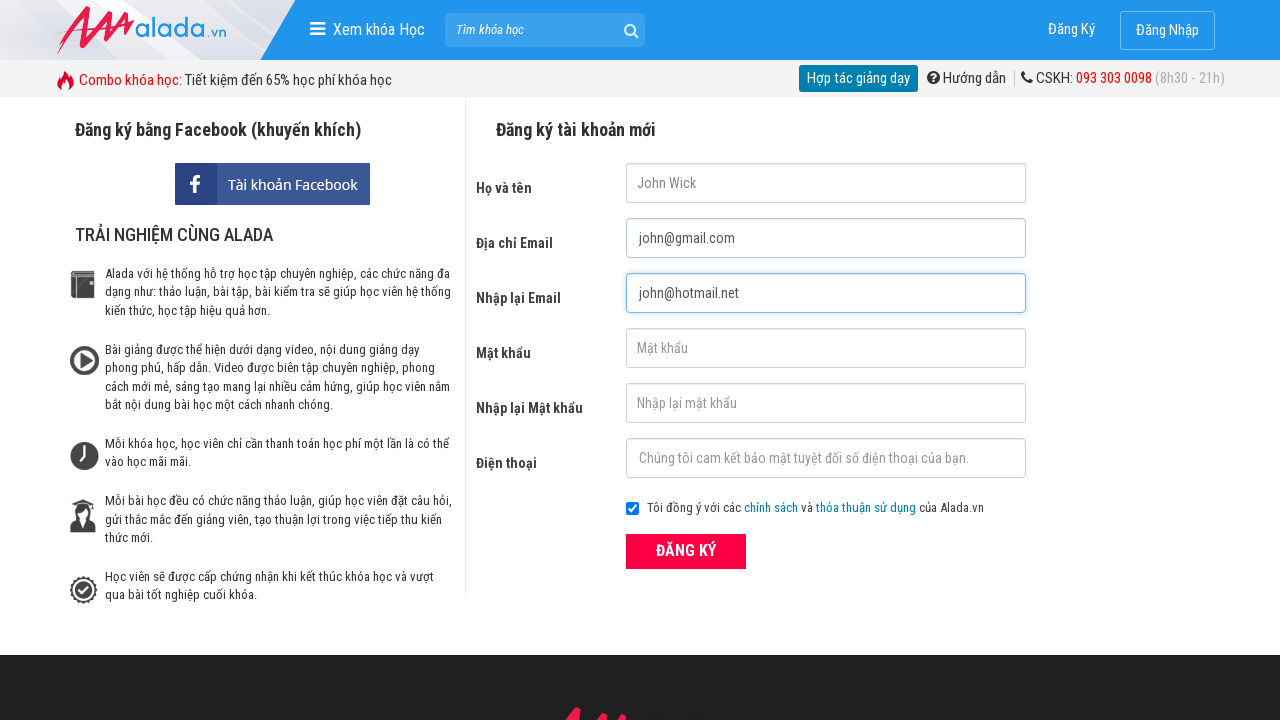

Filled password field with '123456' on #txtPassword
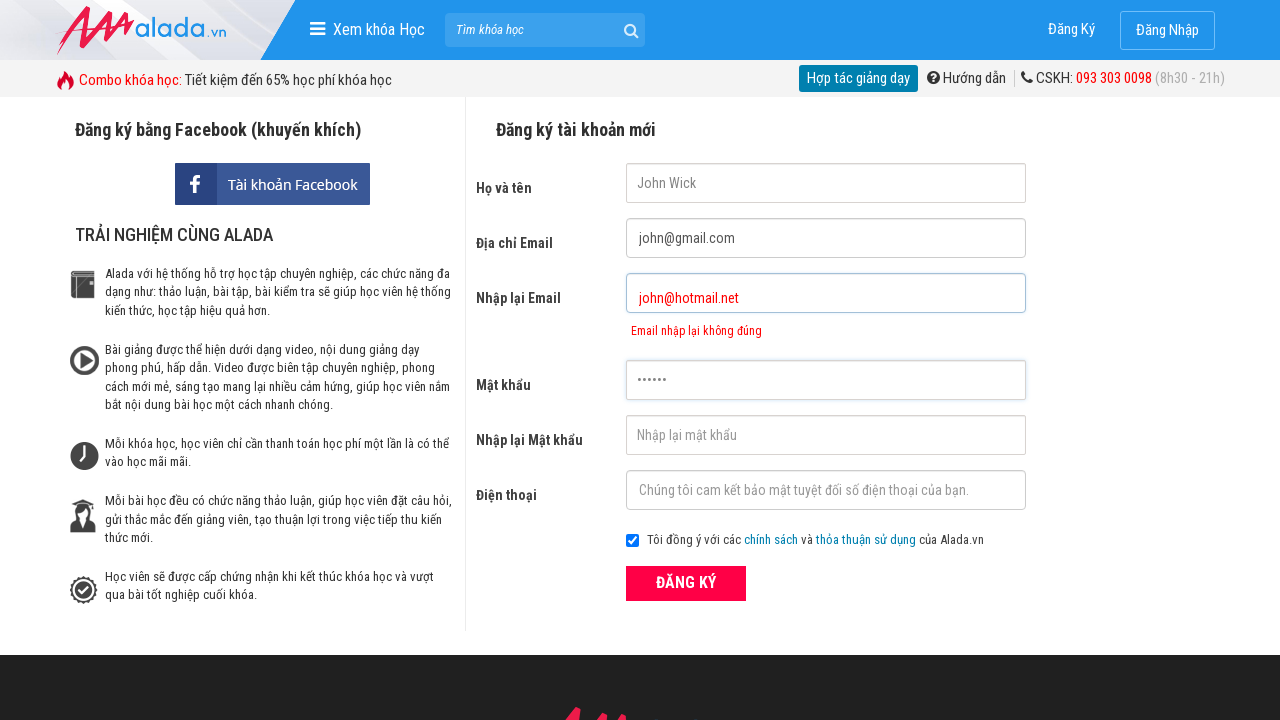

Filled confirmation password field with '123456' on #txtCPassword
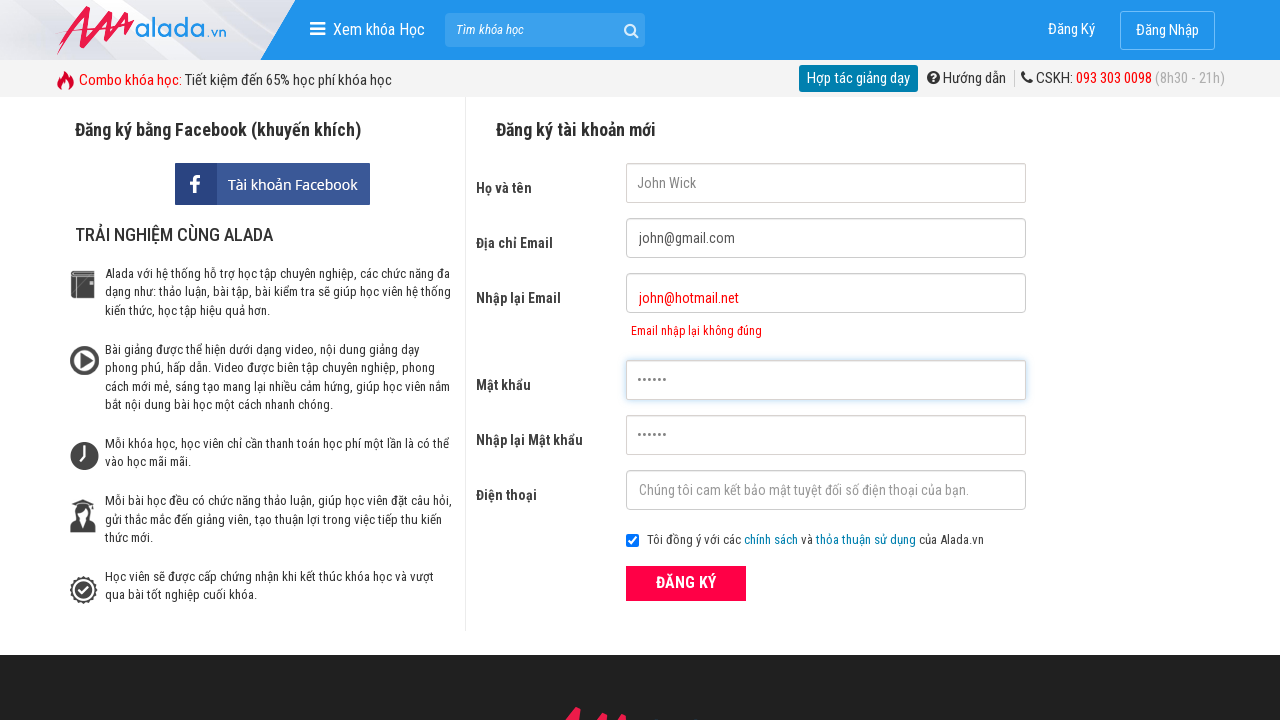

Filled phone field with '0987654321' on #txtPhone
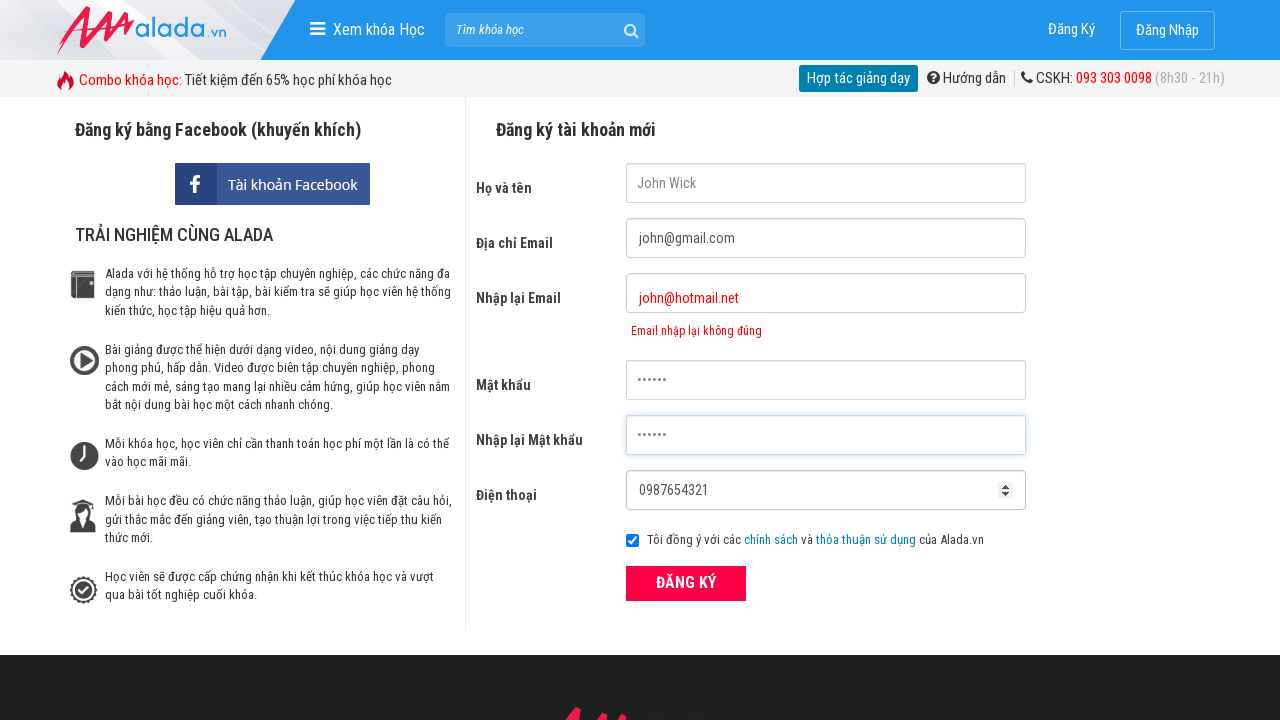

Clicked ĐĂNG KÝ (Register) button at (686, 583) on xpath=//form[@id='frmLogin']//button[text()='ĐĂNG KÝ']
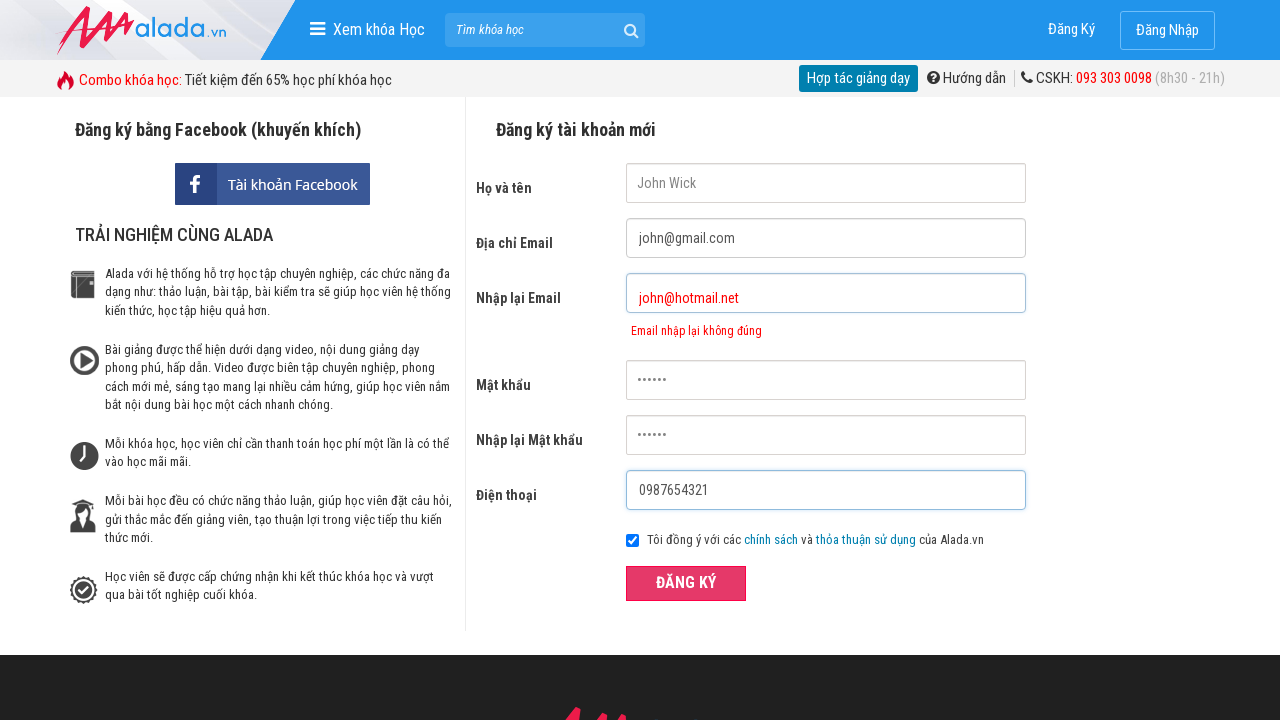

Confirmation email error message appeared validating mismatched emails
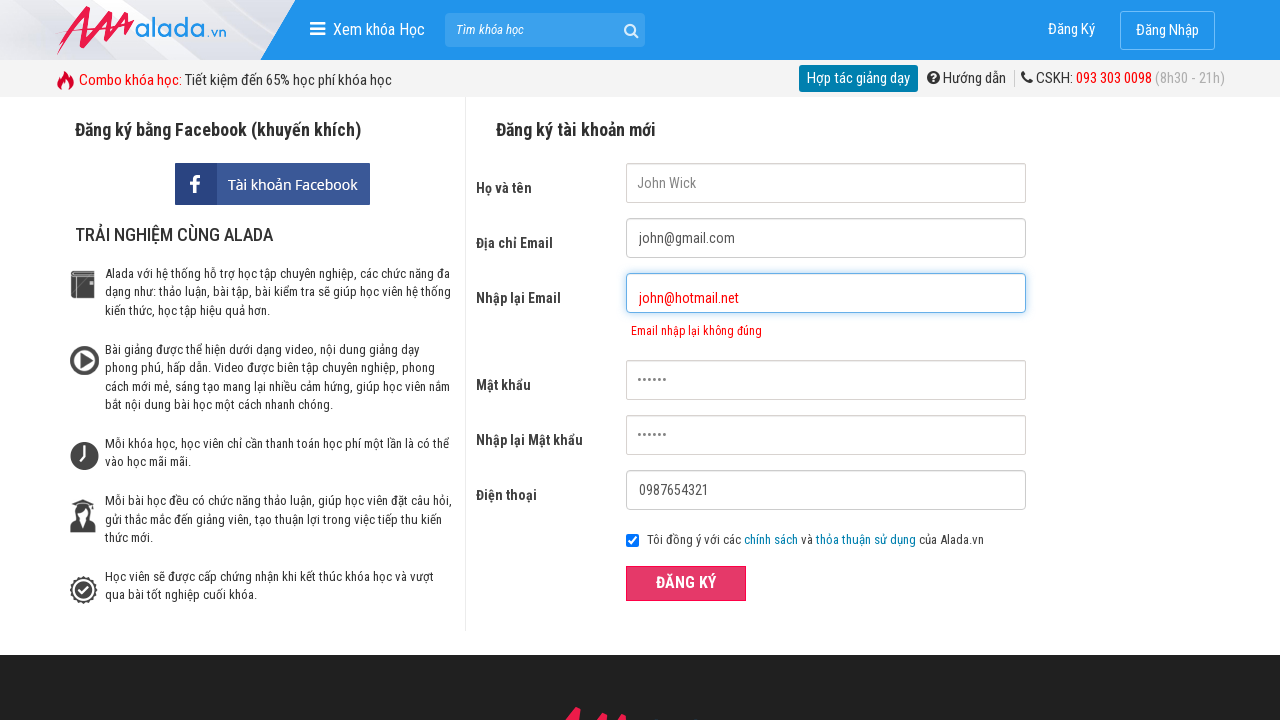

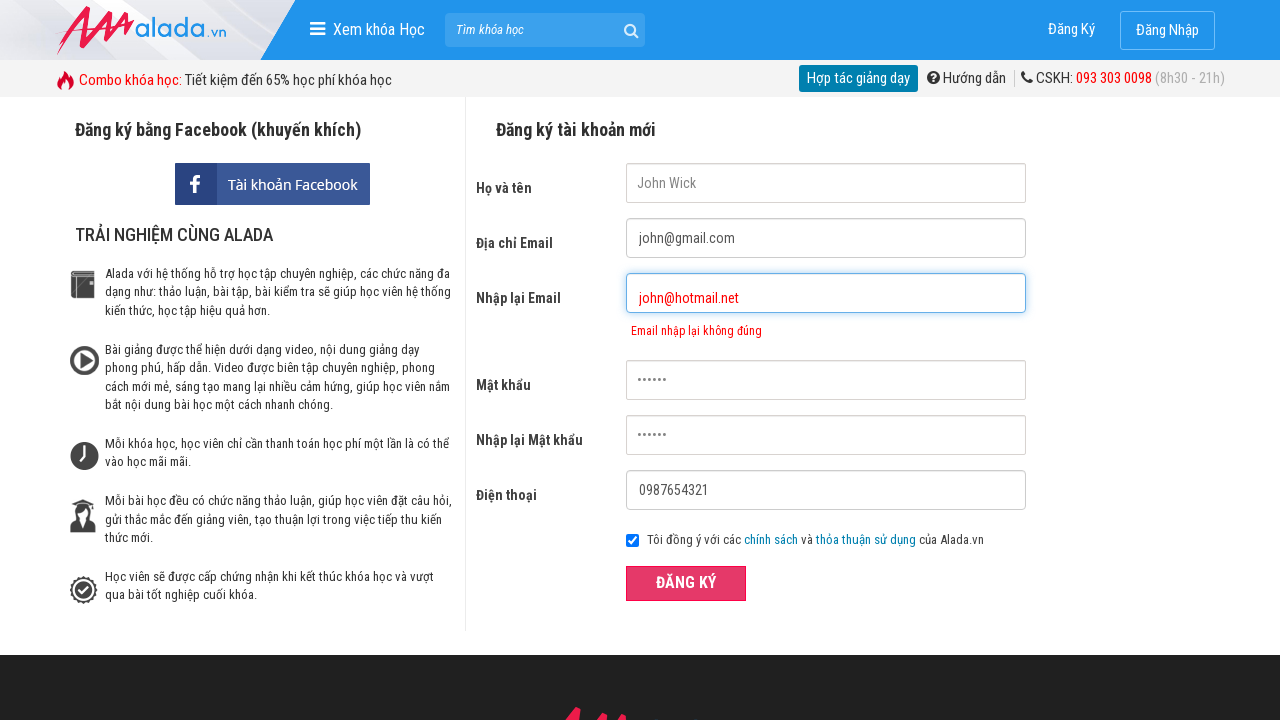